Tests navigation by clicking the Home link on the disappearing elements page and then navigating back using browser history

Starting URL: https://the-internet.herokuapp.com/disappearing_elements

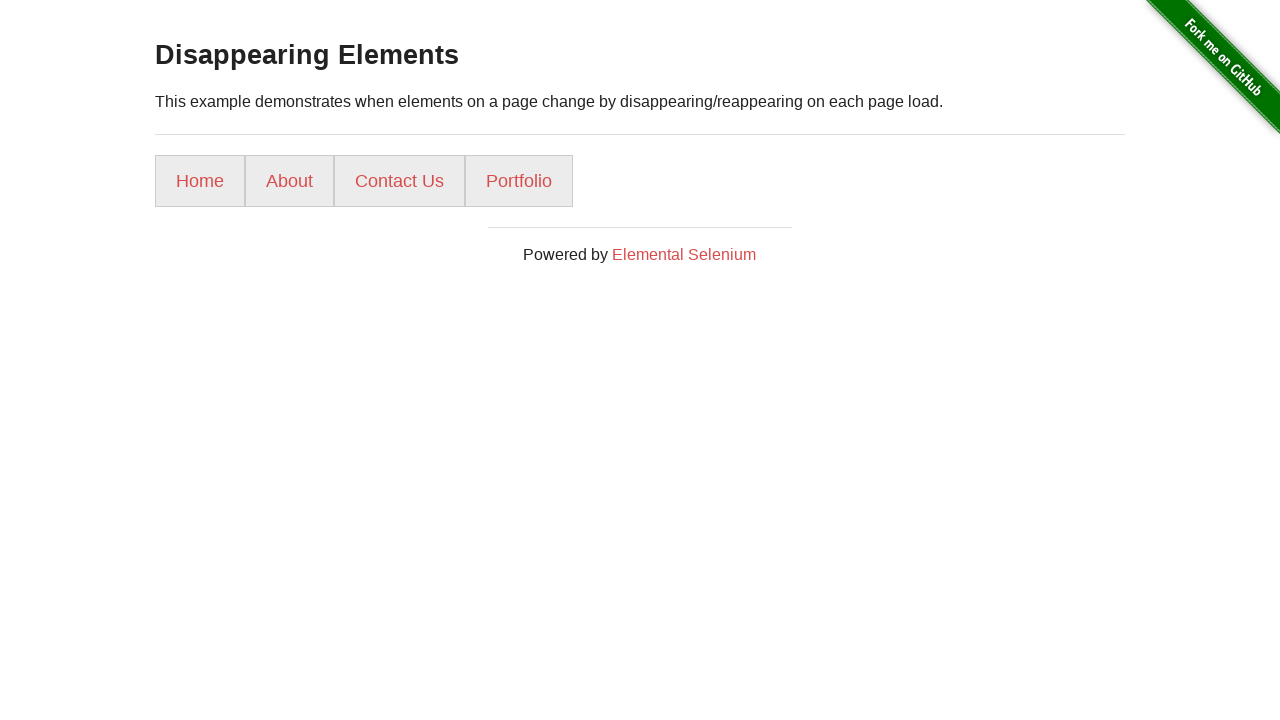

Clicked the Home link on disappearing elements page at (200, 181) on a[href='/']
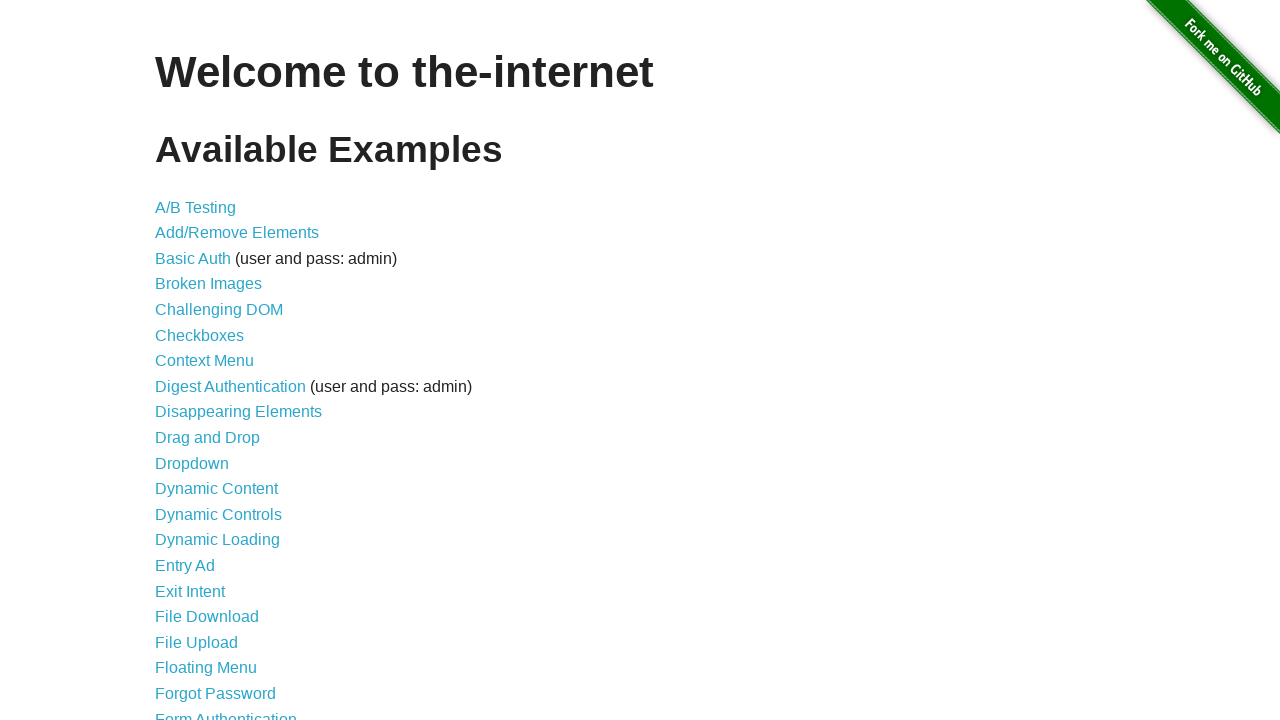

Navigated back to disappearing elements page using browser history
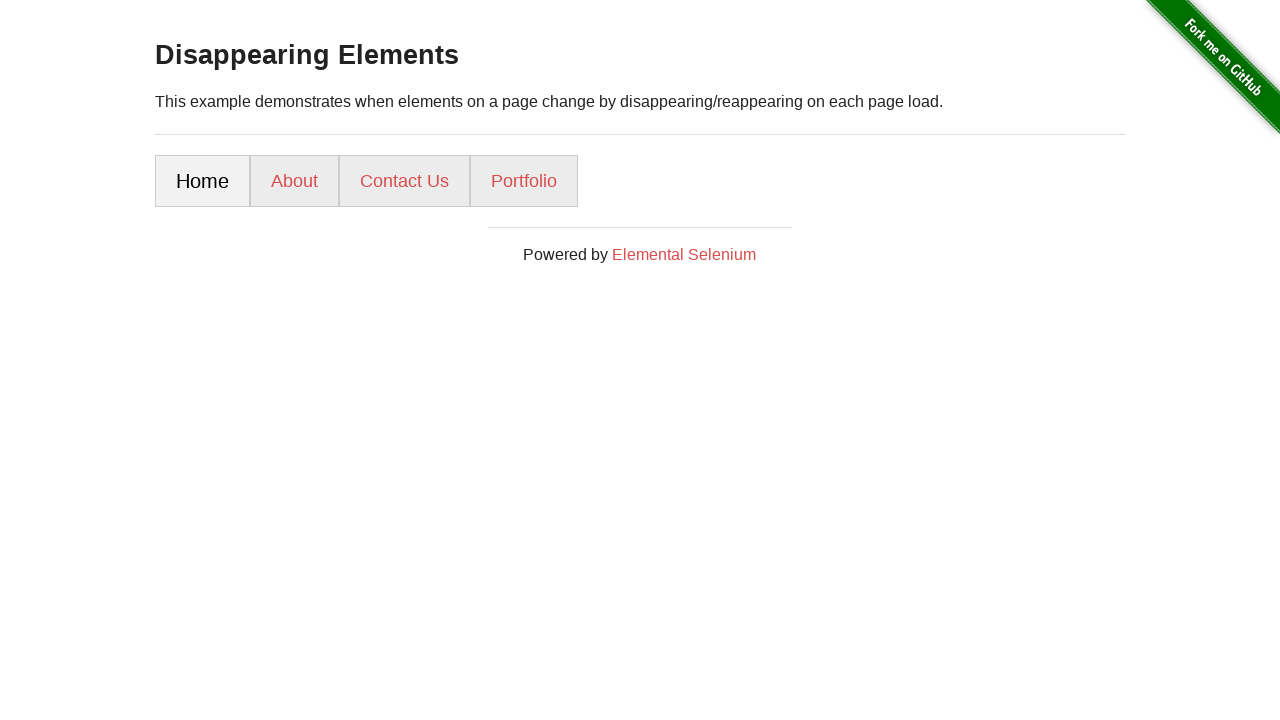

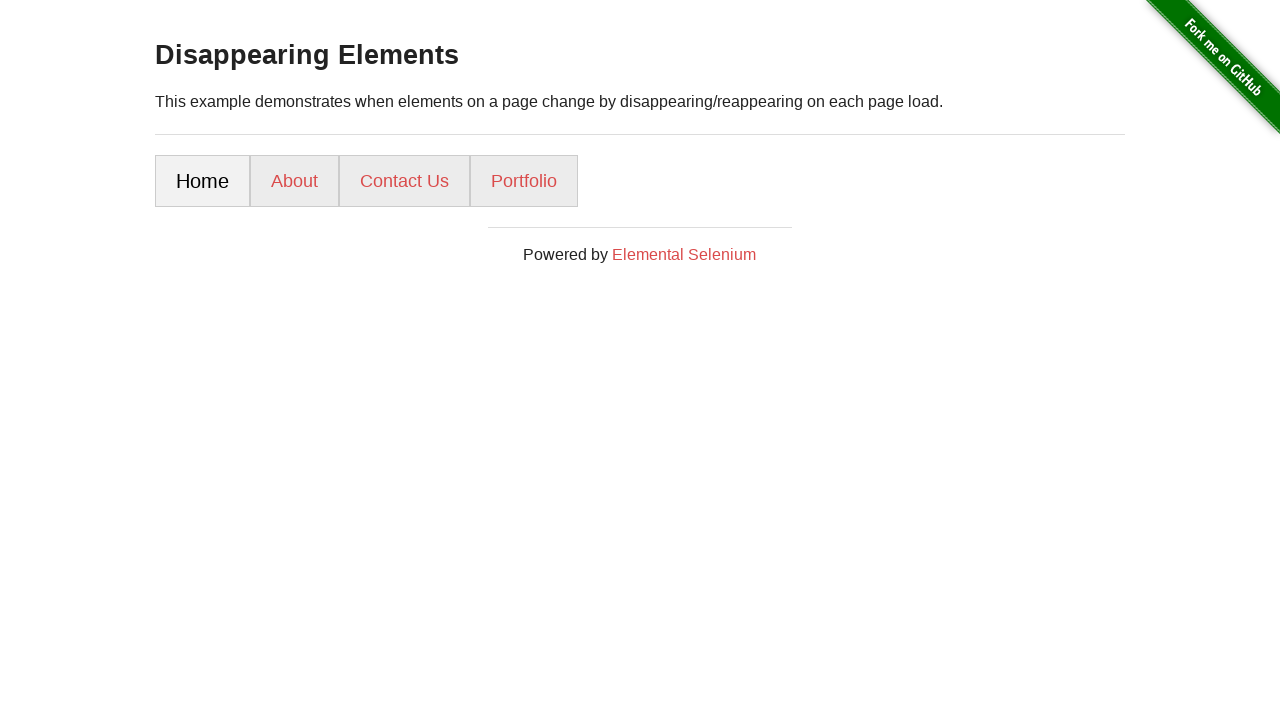